Tests table functionality by examining table structure, reading cell values before and after sorting by clicking a column header

Starting URL: https://training-support.net/webelements/tables

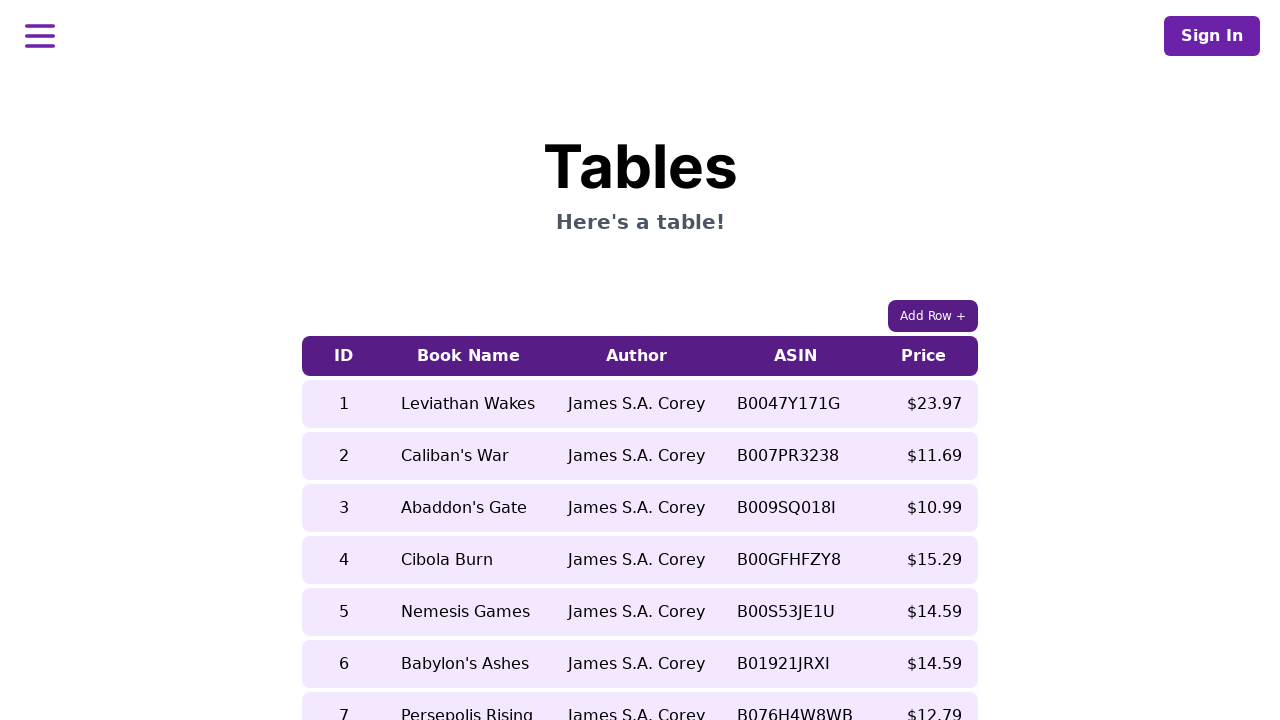

Retrieved table column headers count: {len(cols)} columns
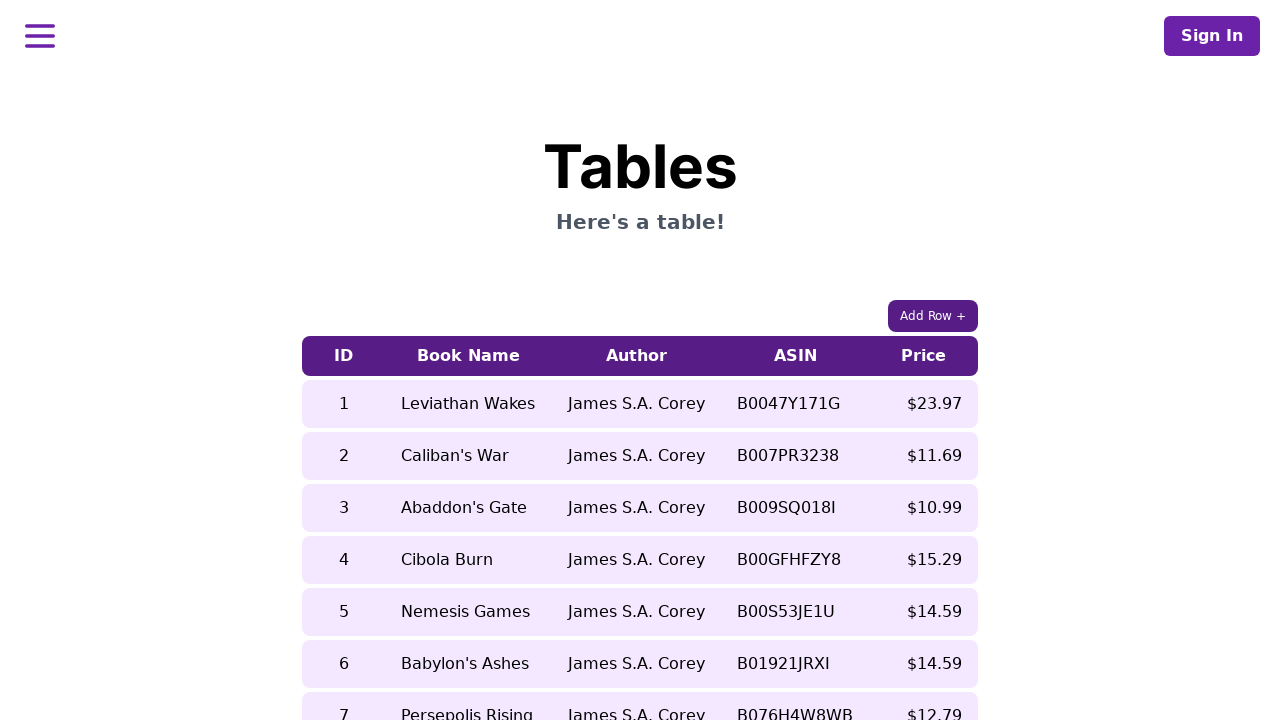

Retrieved table rows count: {len(rows)} rows
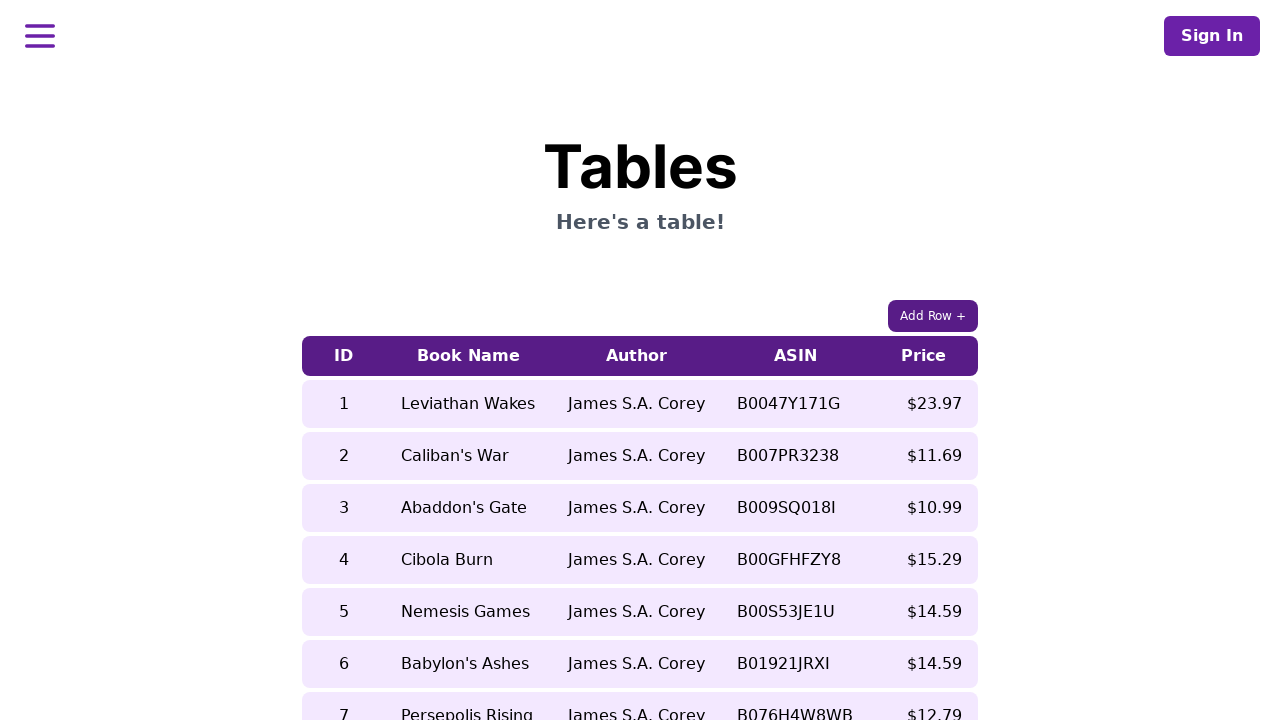

Retrieved cell value before sorting from row 5, column 2
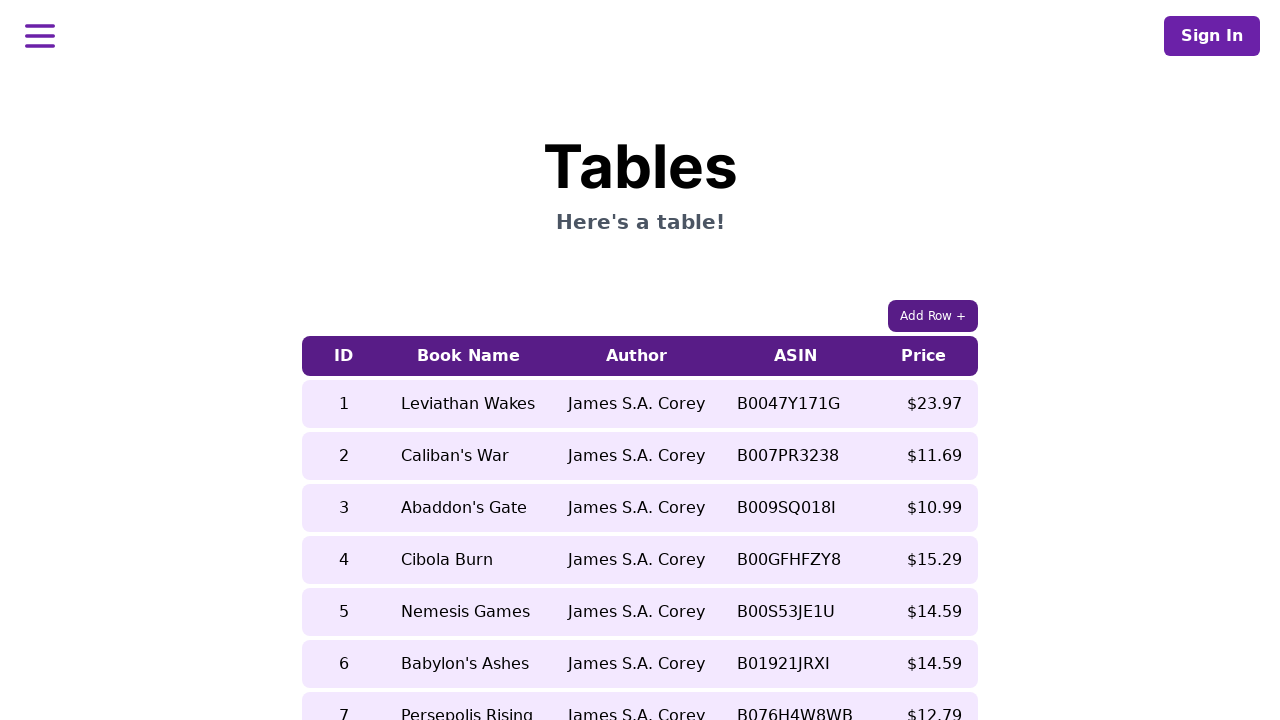

Clicked column 5 header to sort table at (924, 356) on xpath=//table[contains(@class, 'table-auto')]/thead/tr/th[5]
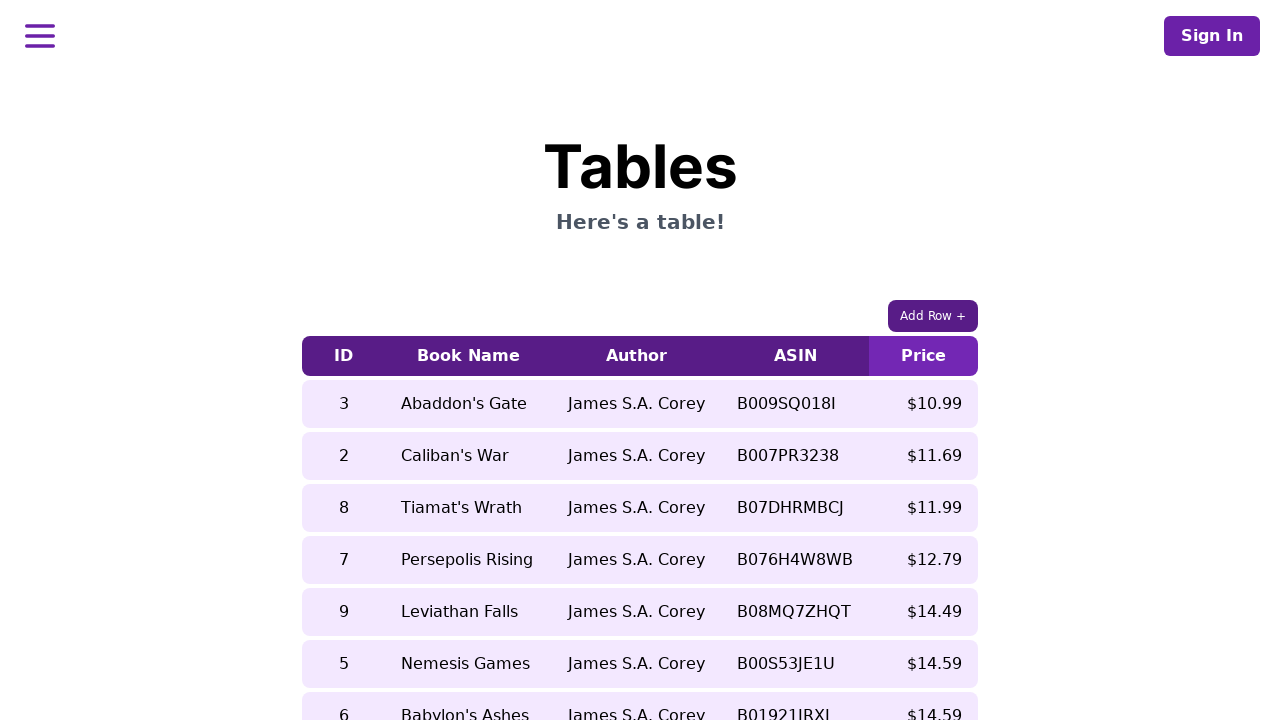

Retrieved cell value after sorting from row 5, column 2
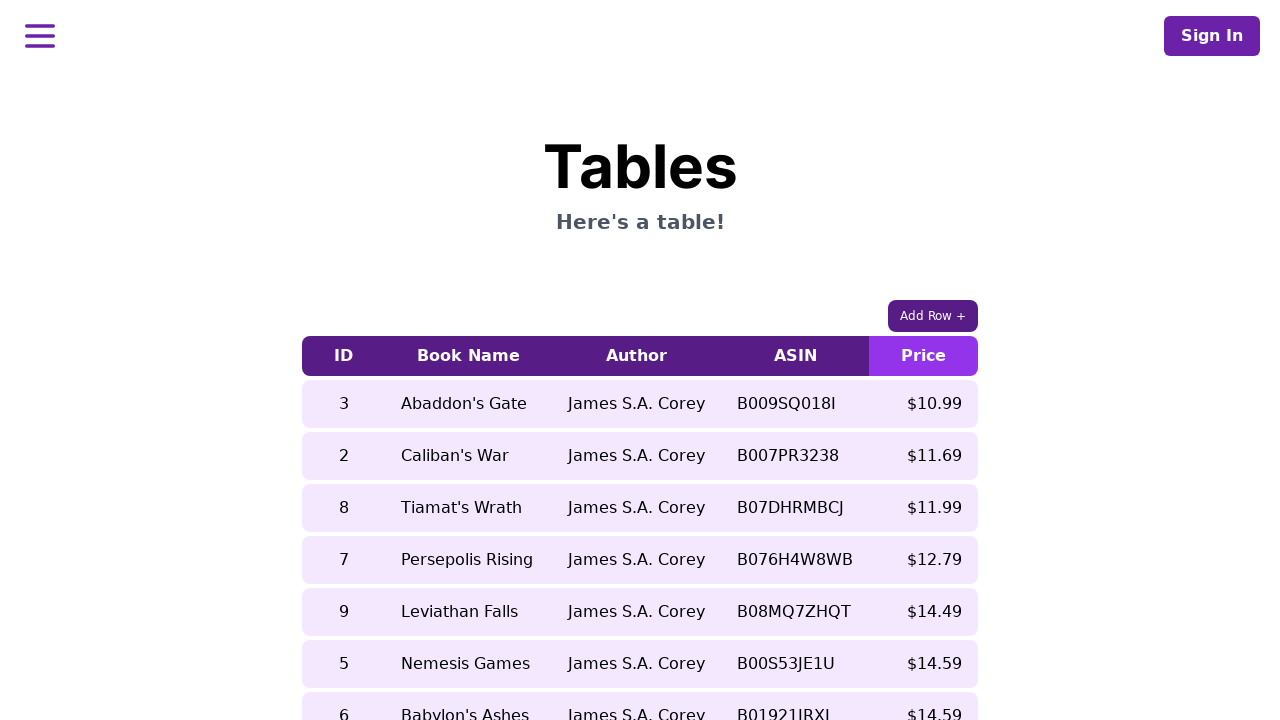

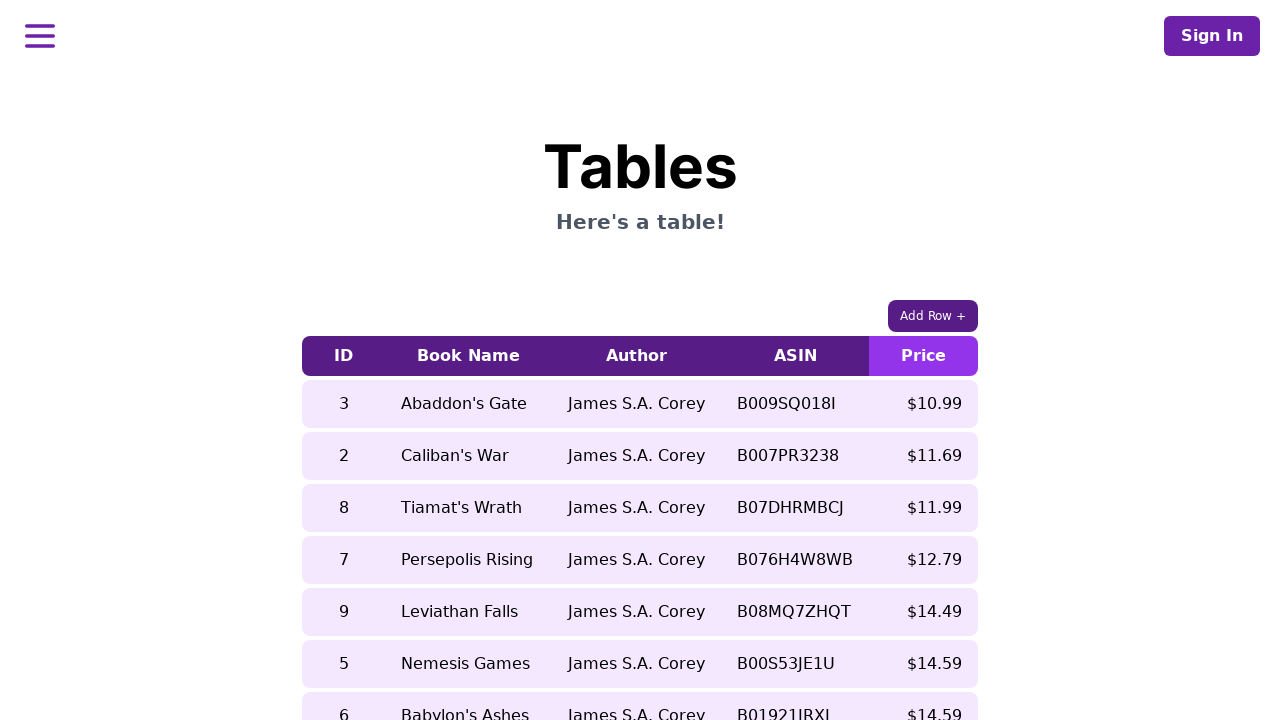